Tests autocomplete functionality by typing a partial search term "ind" and navigating through suggestions using keyboard arrow keys

Starting URL: https://rahulshettyacademy.com/AutomationPractice/

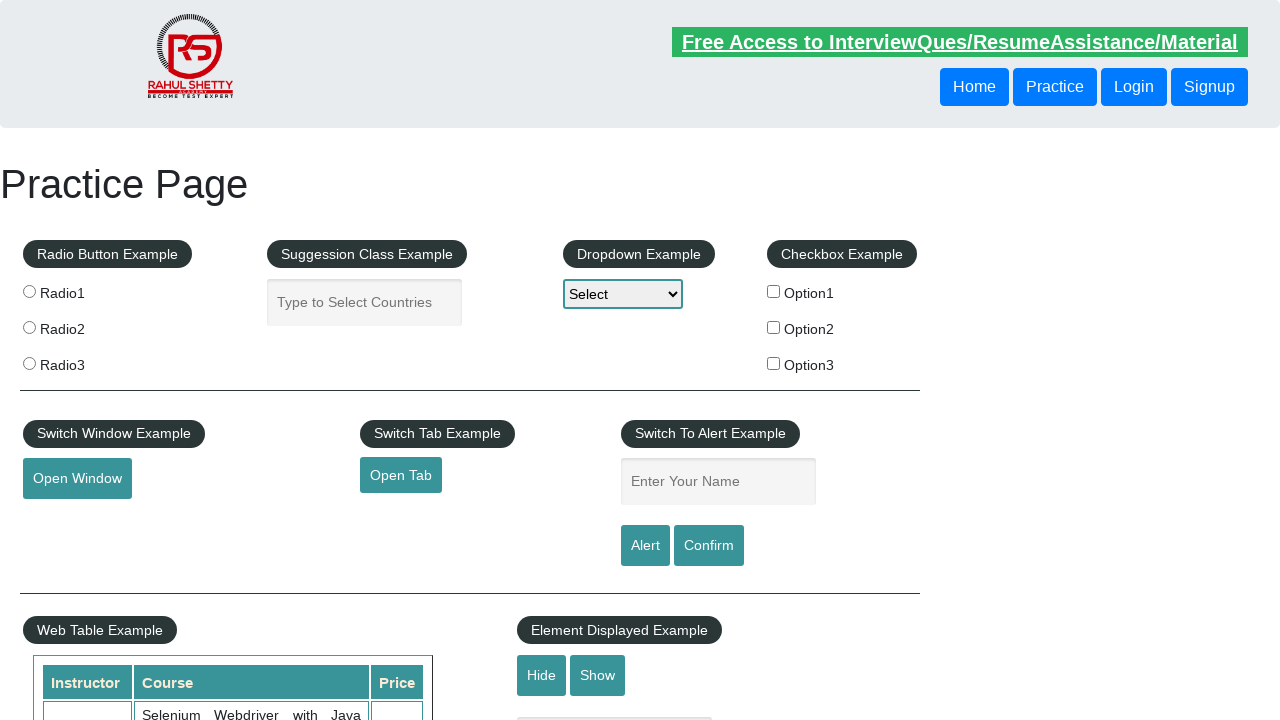

Typed partial search term 'ind' in autocomplete field on #autocomplete
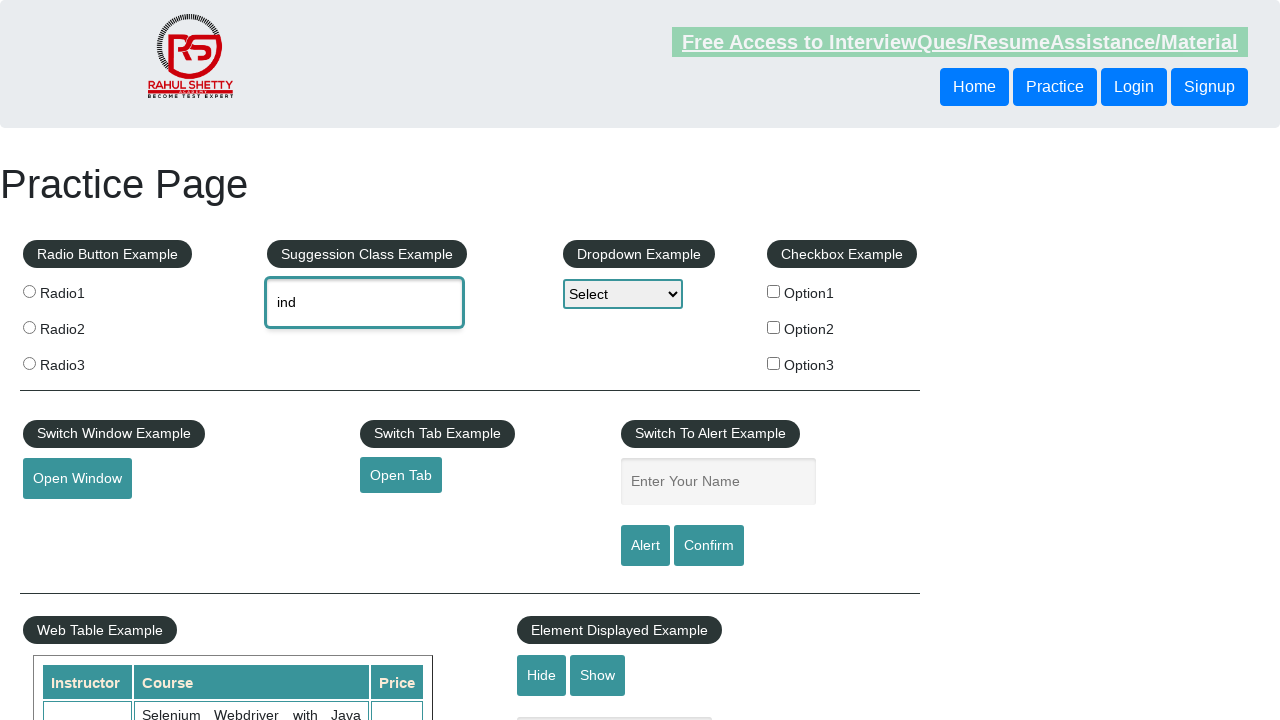

Waited 2 seconds for autocomplete suggestions to appear
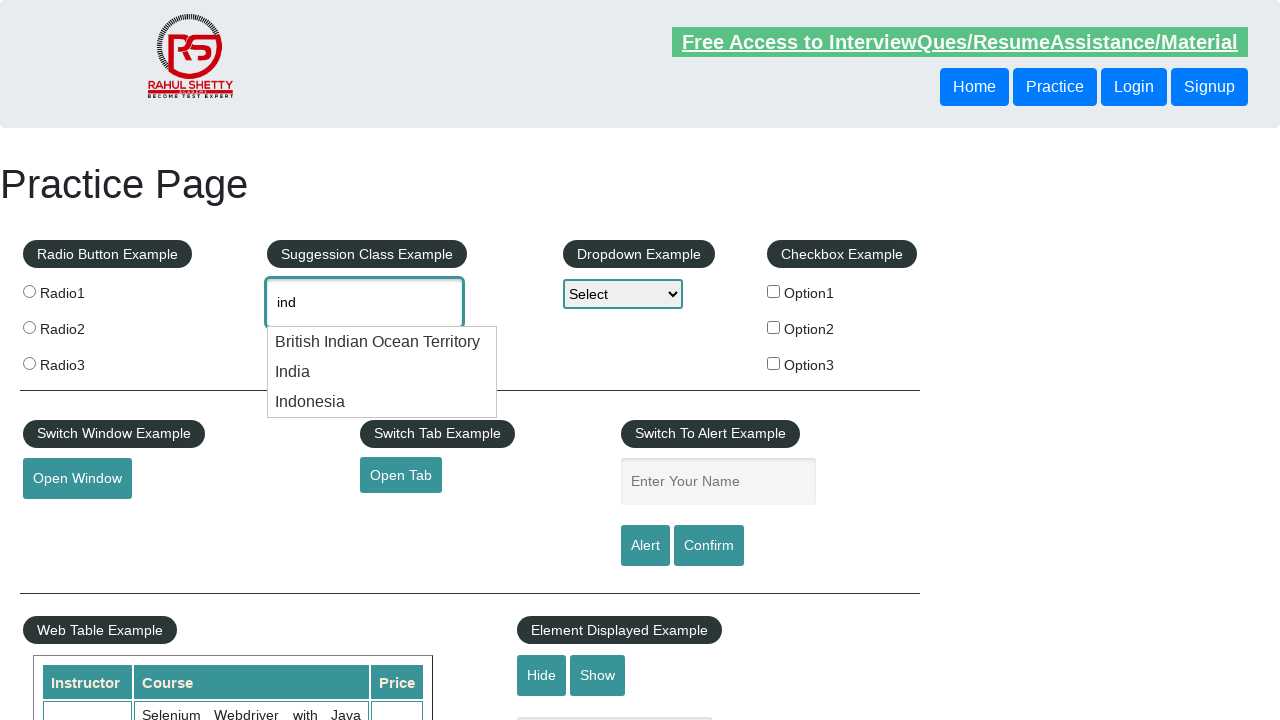

Pressed ArrowDown key once to navigate to first suggestion on #autocomplete
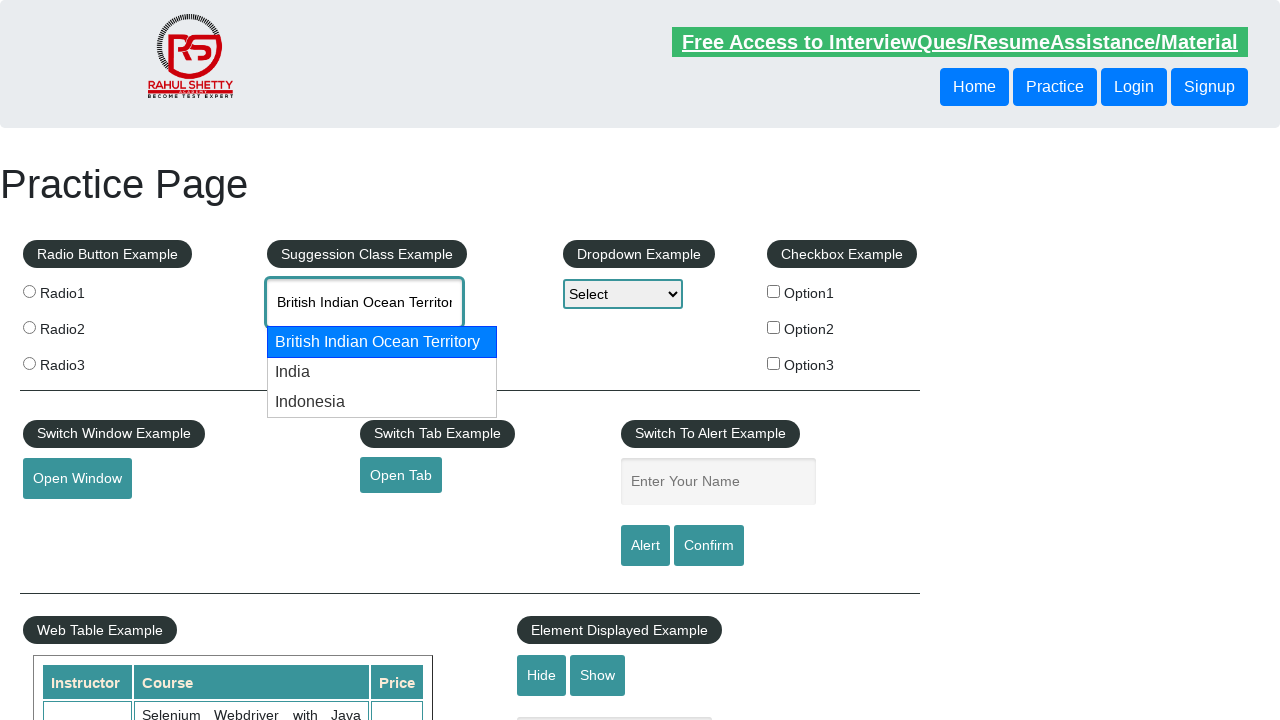

Pressed ArrowDown key second time to navigate to next suggestion on #autocomplete
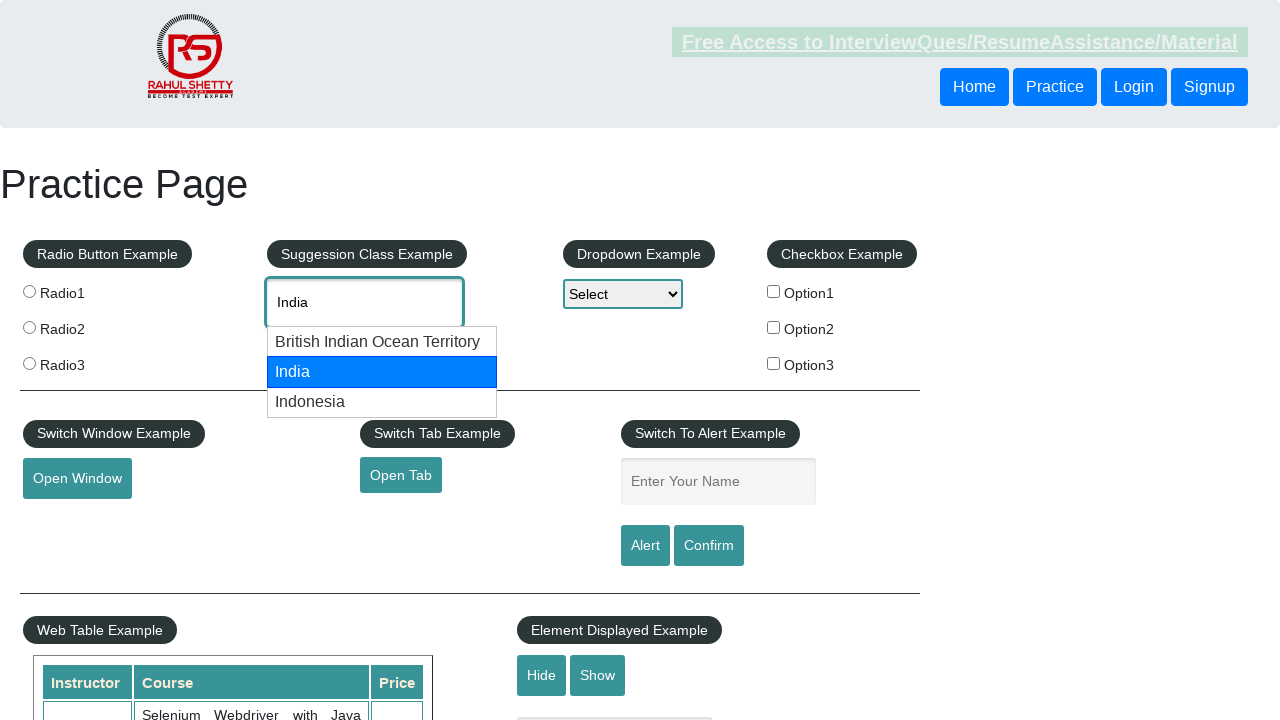

Waited 500ms for selection to stabilize
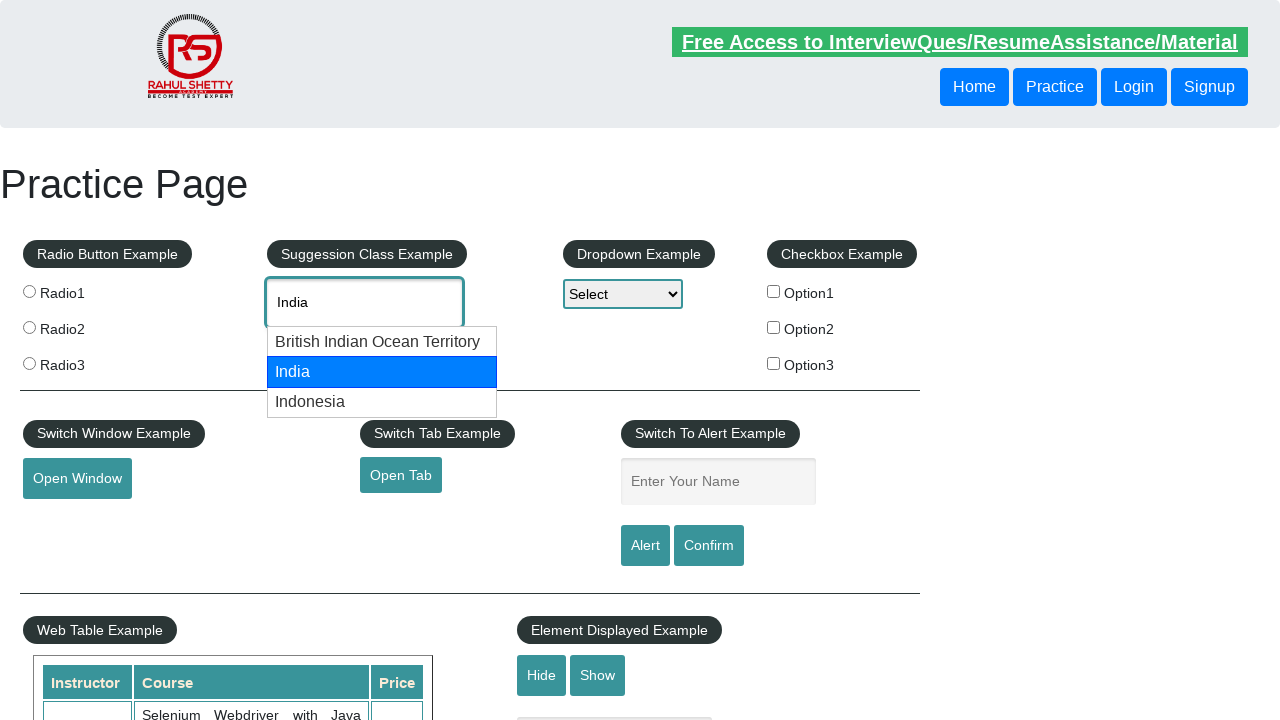

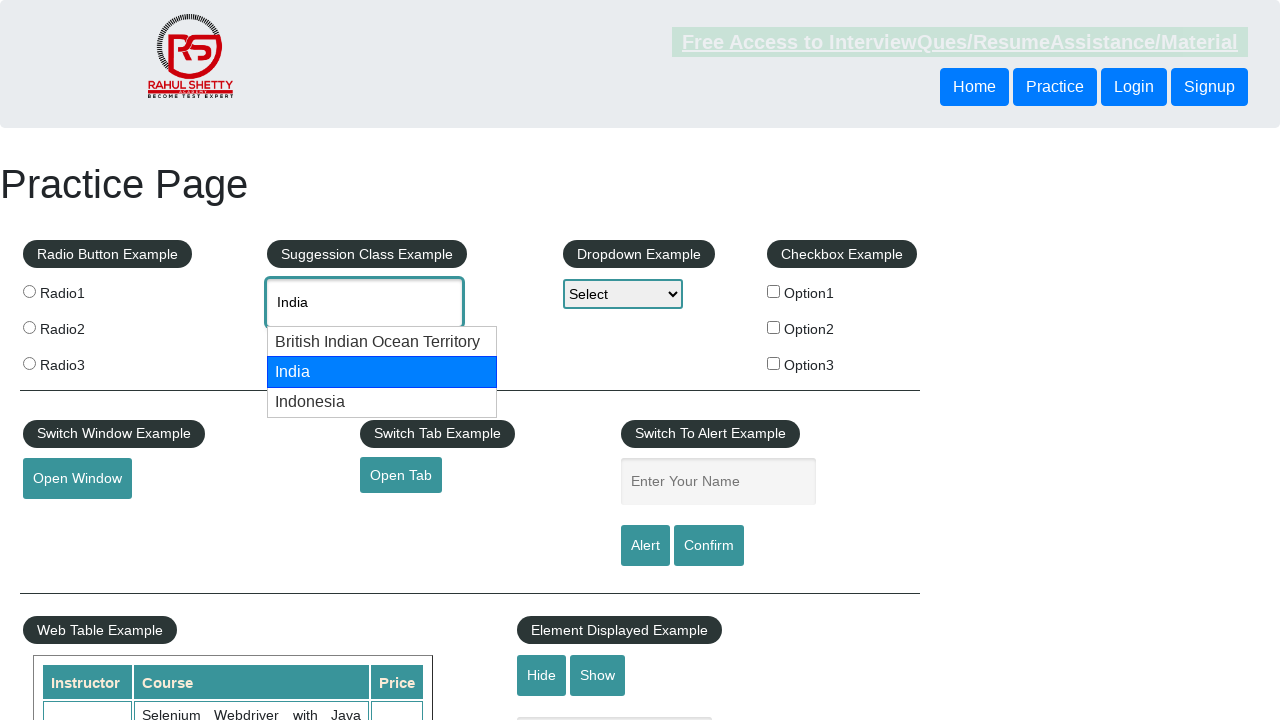